Tests search functionality by searching for "intel" and verifying that search results are returned

Starting URL: https://elenta.lt/

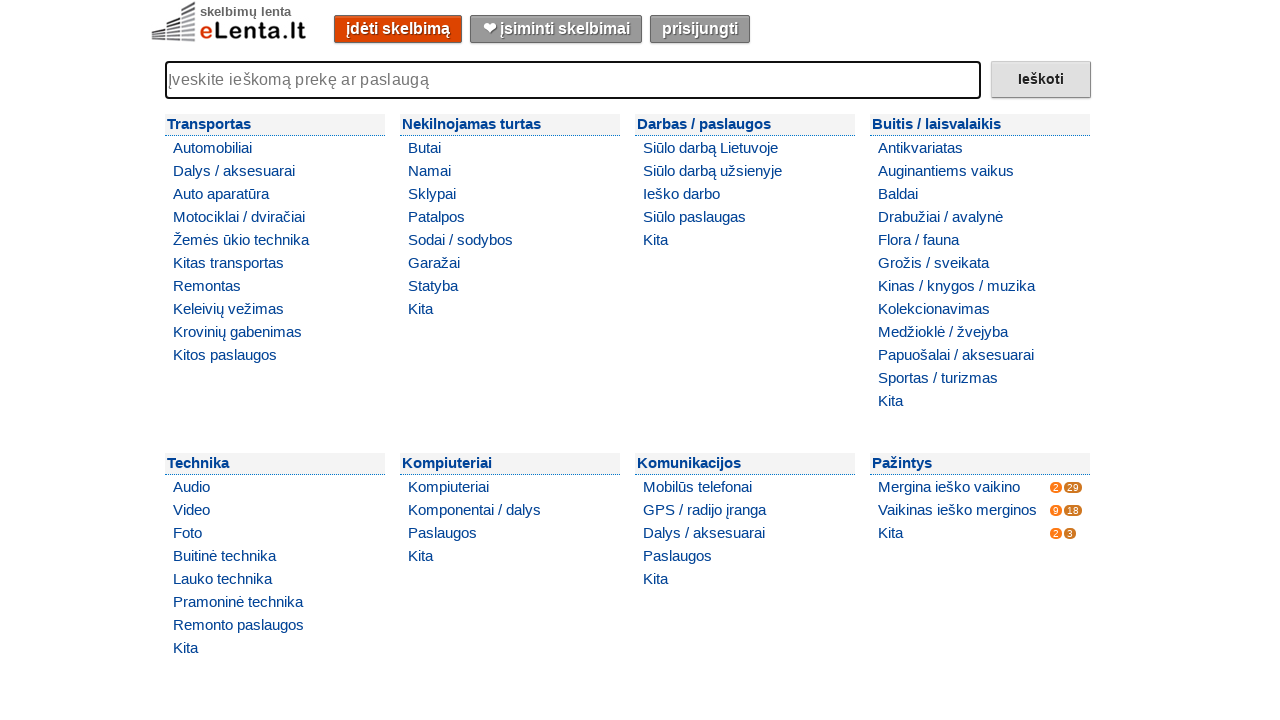

Filled search field with 'intel' on xpath=/html/body/div[1]/div[2]/form/table/tbody/tr/td[1]/input
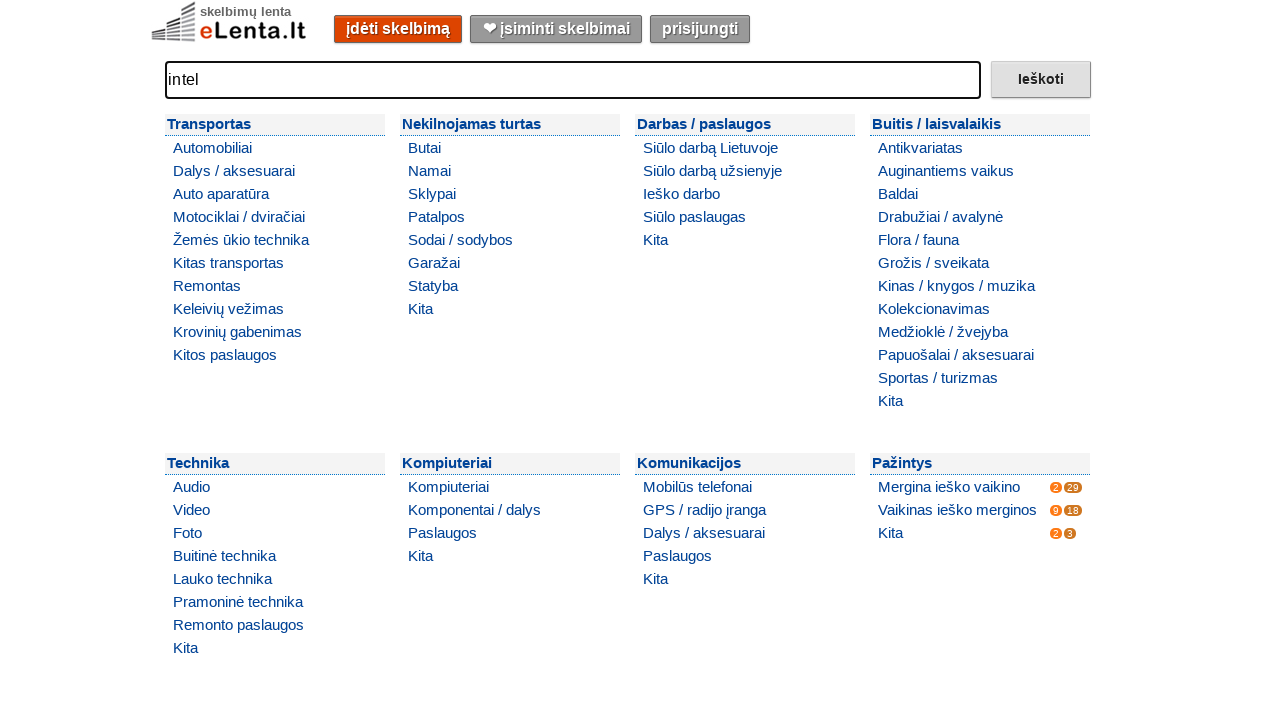

Clicked search button to search for 'intel' at (1041, 79) on xpath=/html/body/div[1]/div[2]/form/table/tbody/tr/td[2]/input
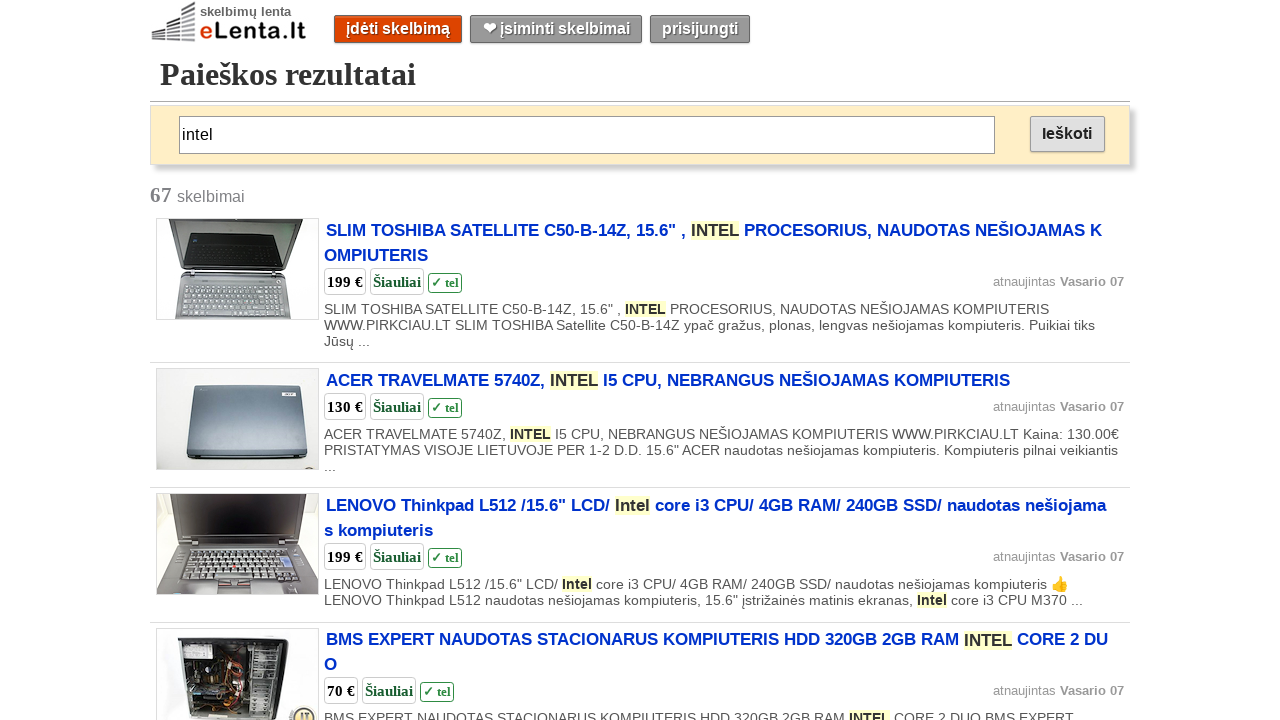

Search results loaded successfully
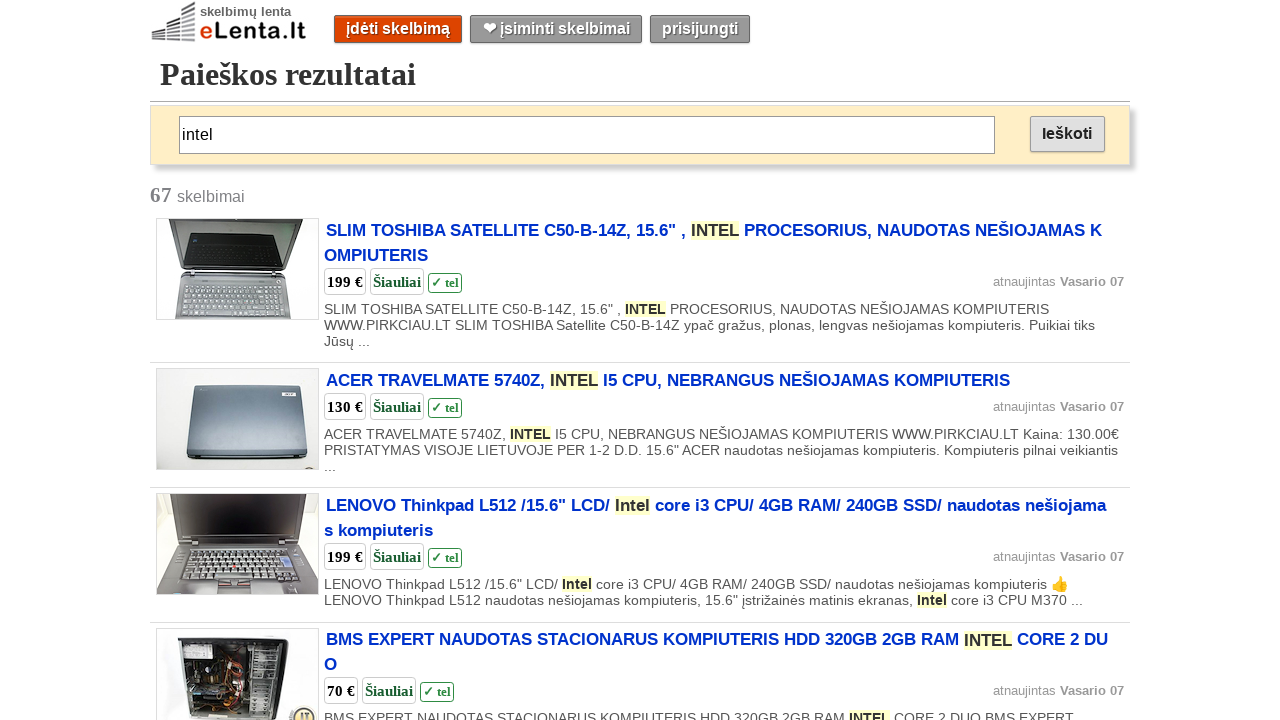

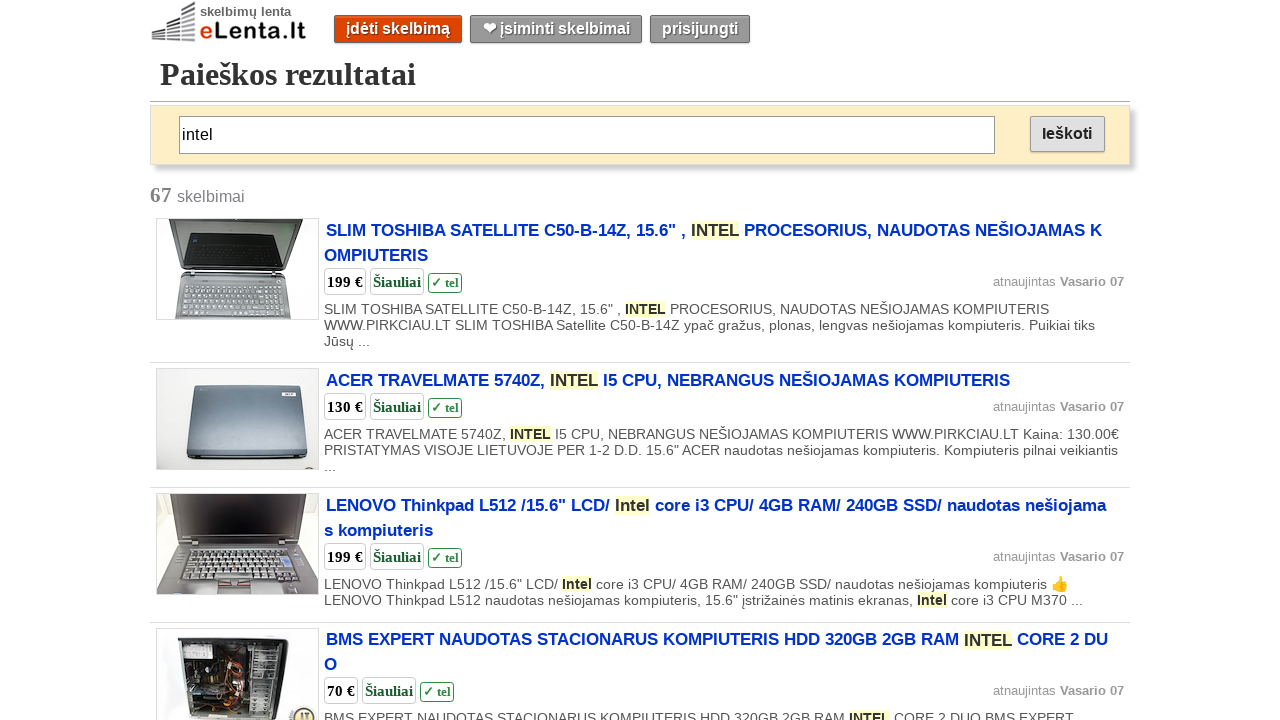